Tests that the currently applied filter is highlighted in the UI

Starting URL: https://demo.playwright.dev/todomvc

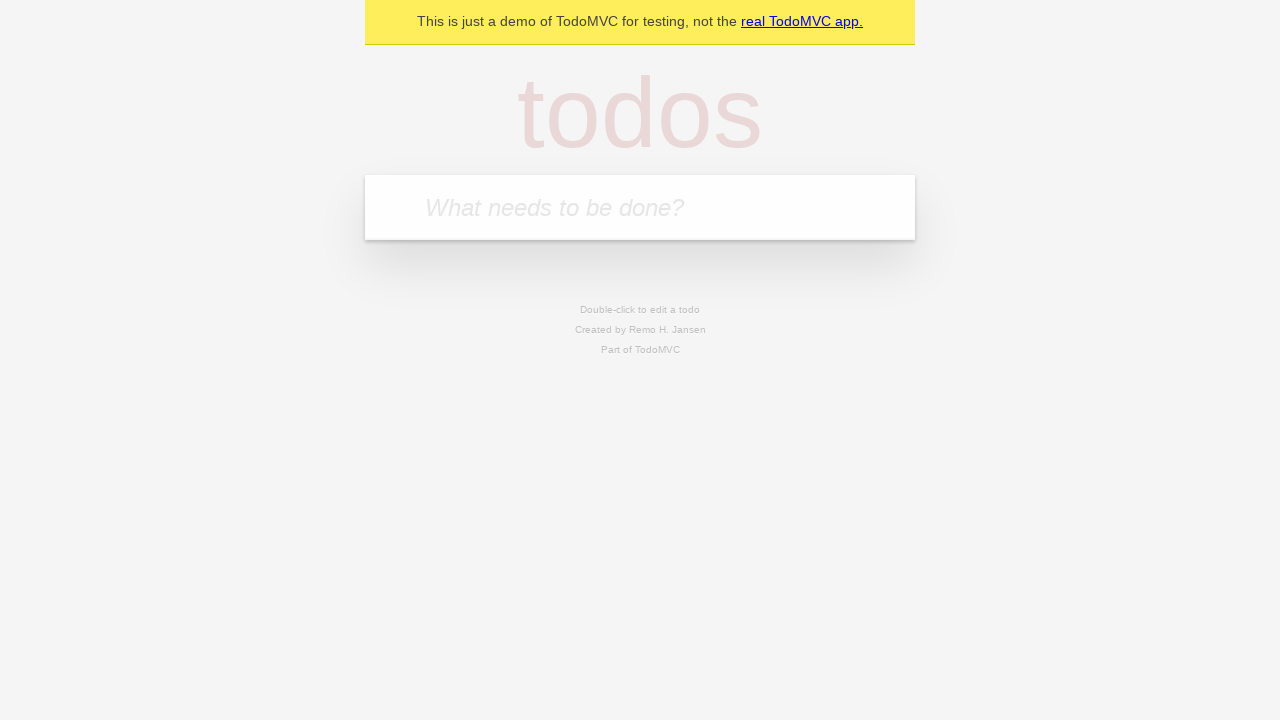

Filled todo input with 'buy some cheese' on internal:attr=[placeholder="What needs to be done?"i]
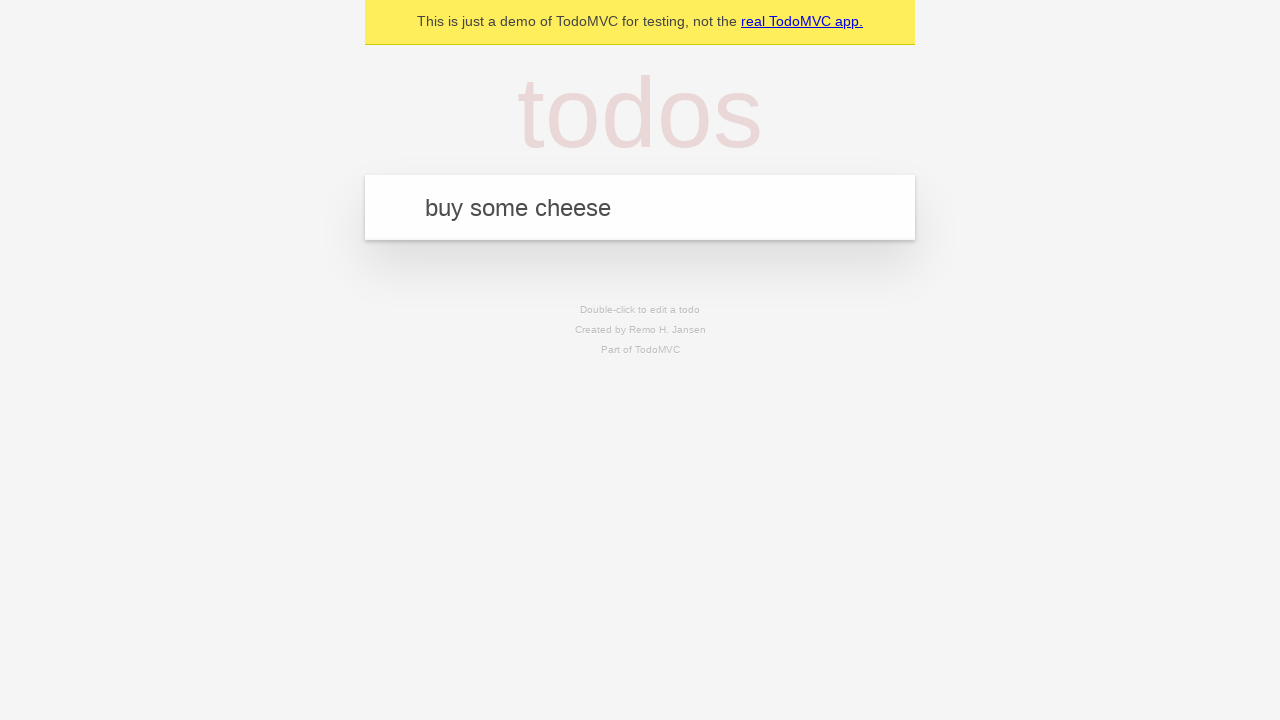

Pressed Enter to add first todo on internal:attr=[placeholder="What needs to be done?"i]
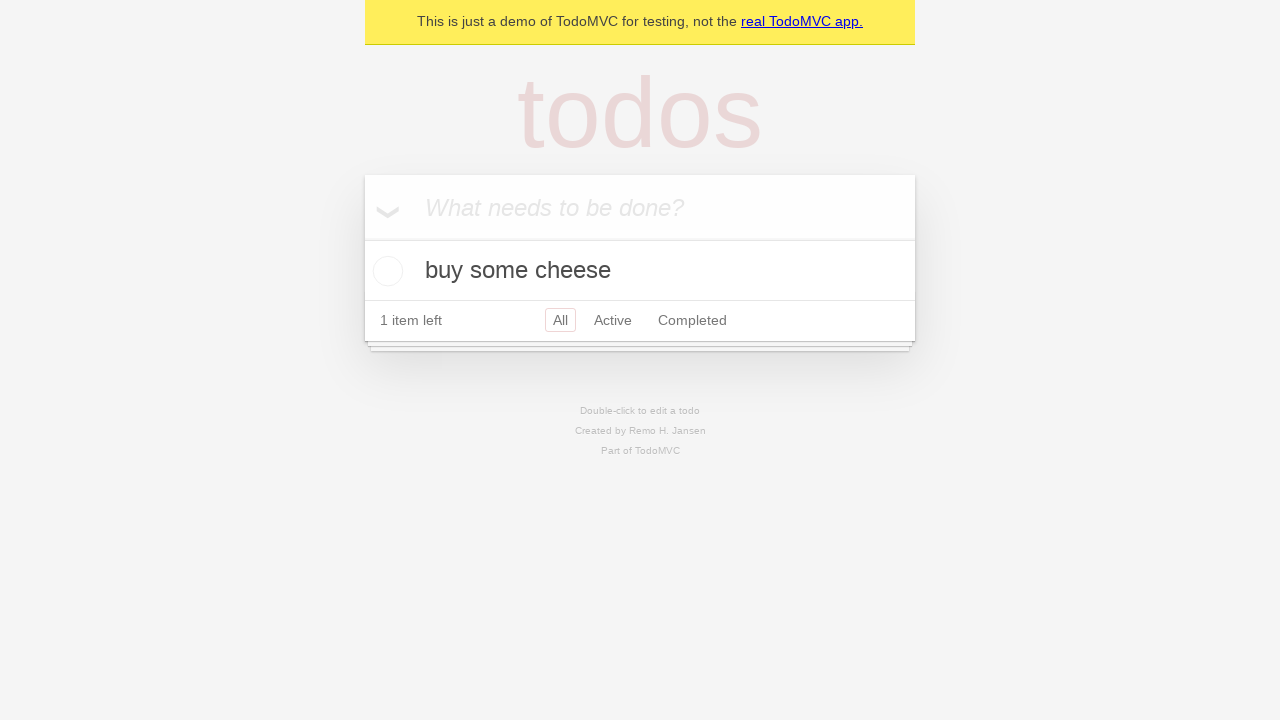

Filled todo input with 'feed the cat' on internal:attr=[placeholder="What needs to be done?"i]
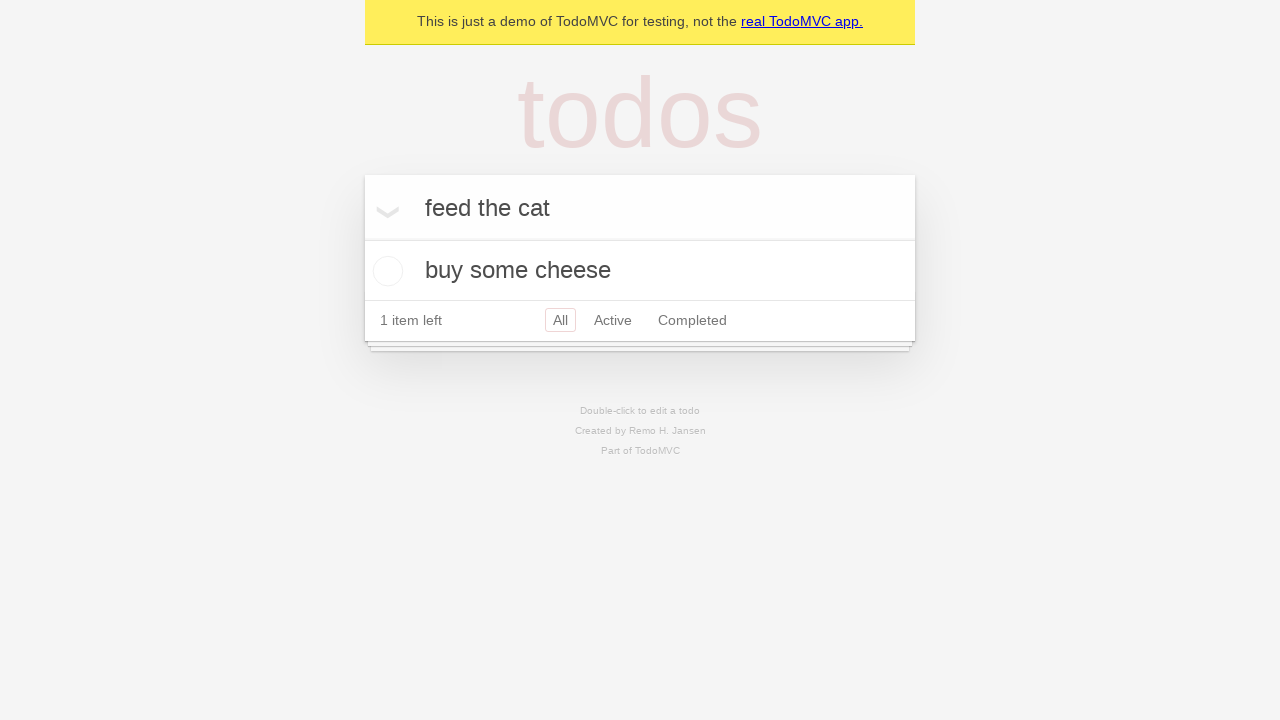

Pressed Enter to add second todo on internal:attr=[placeholder="What needs to be done?"i]
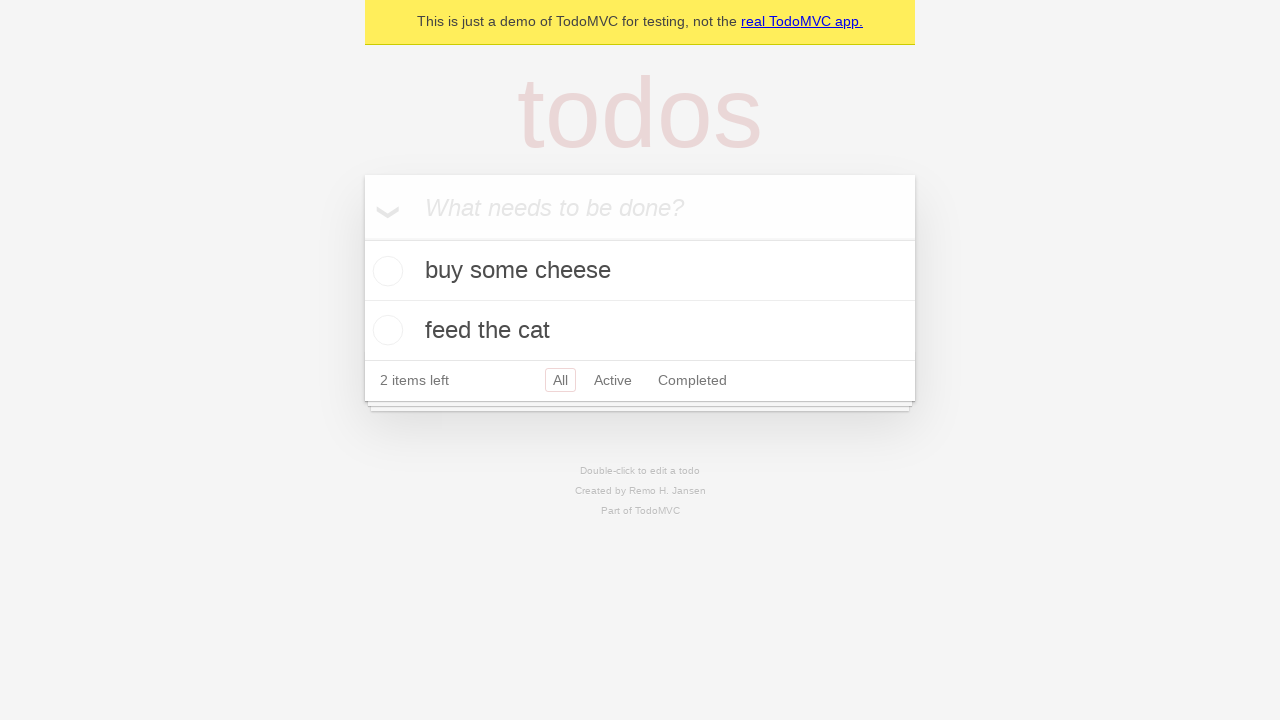

Filled todo input with 'book a doctors appointment' on internal:attr=[placeholder="What needs to be done?"i]
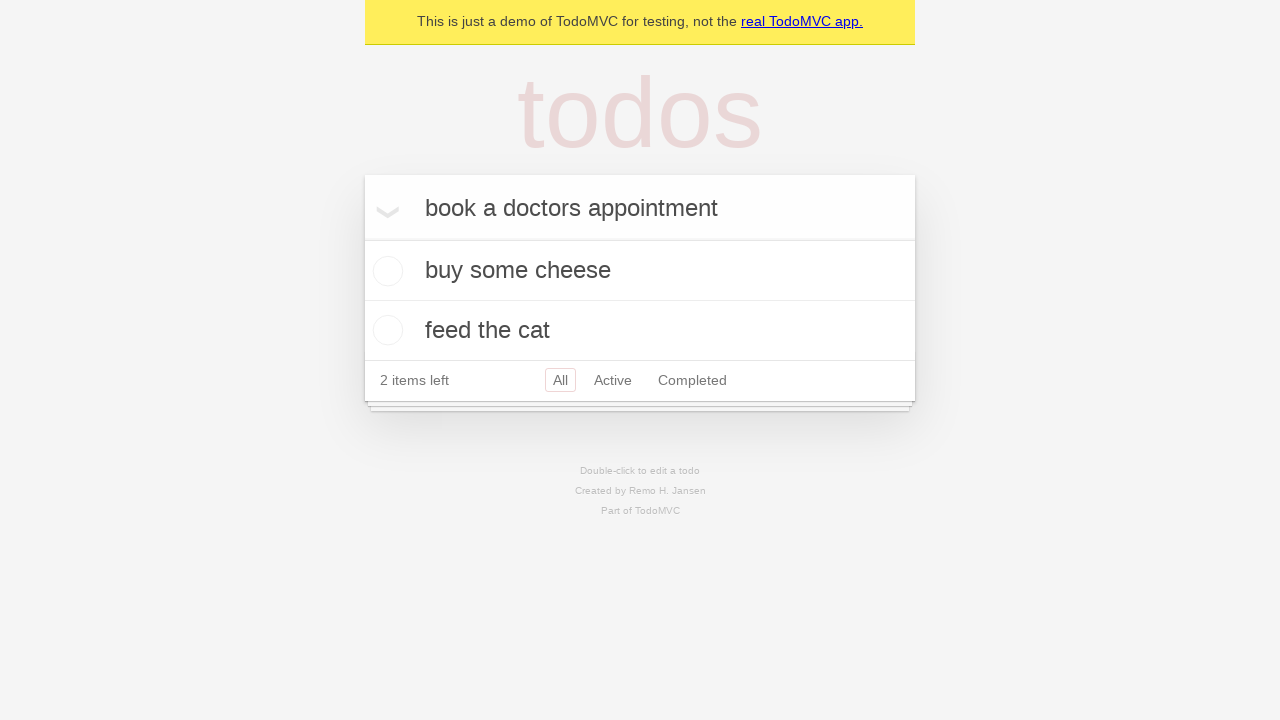

Pressed Enter to add third todo on internal:attr=[placeholder="What needs to be done?"i]
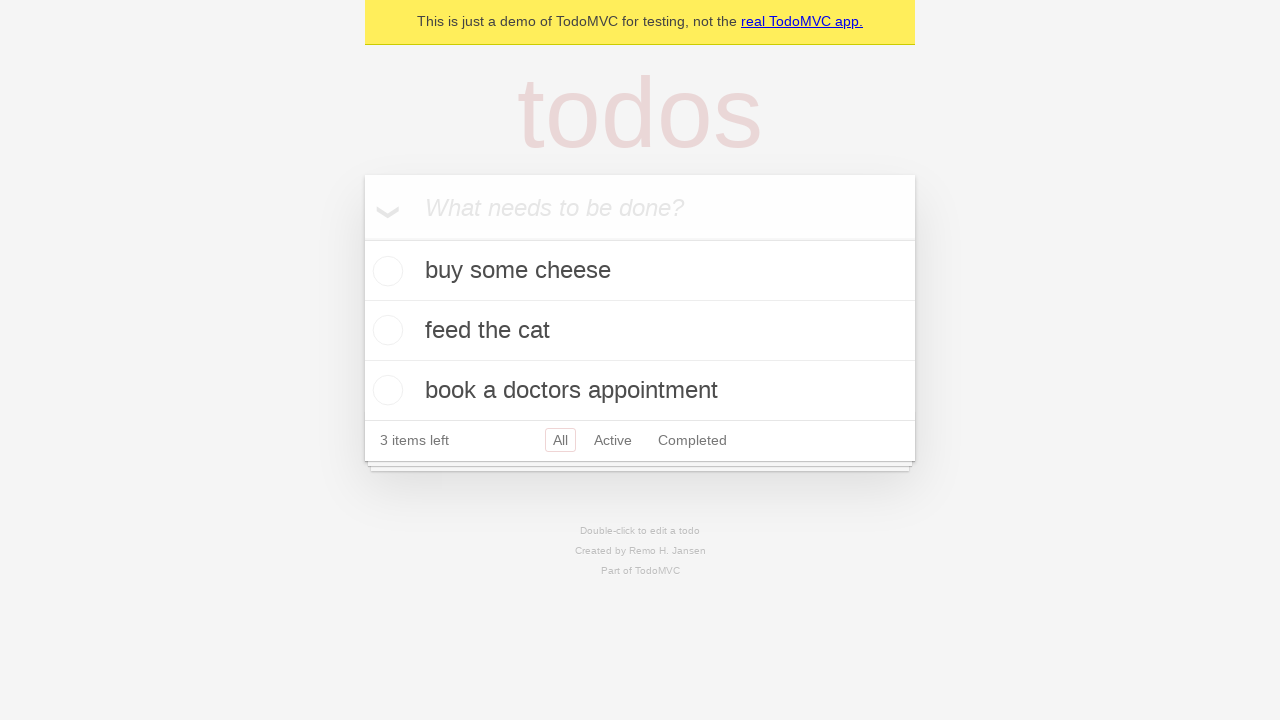

Clicked Active filter at (613, 440) on internal:role=link[name="Active"i]
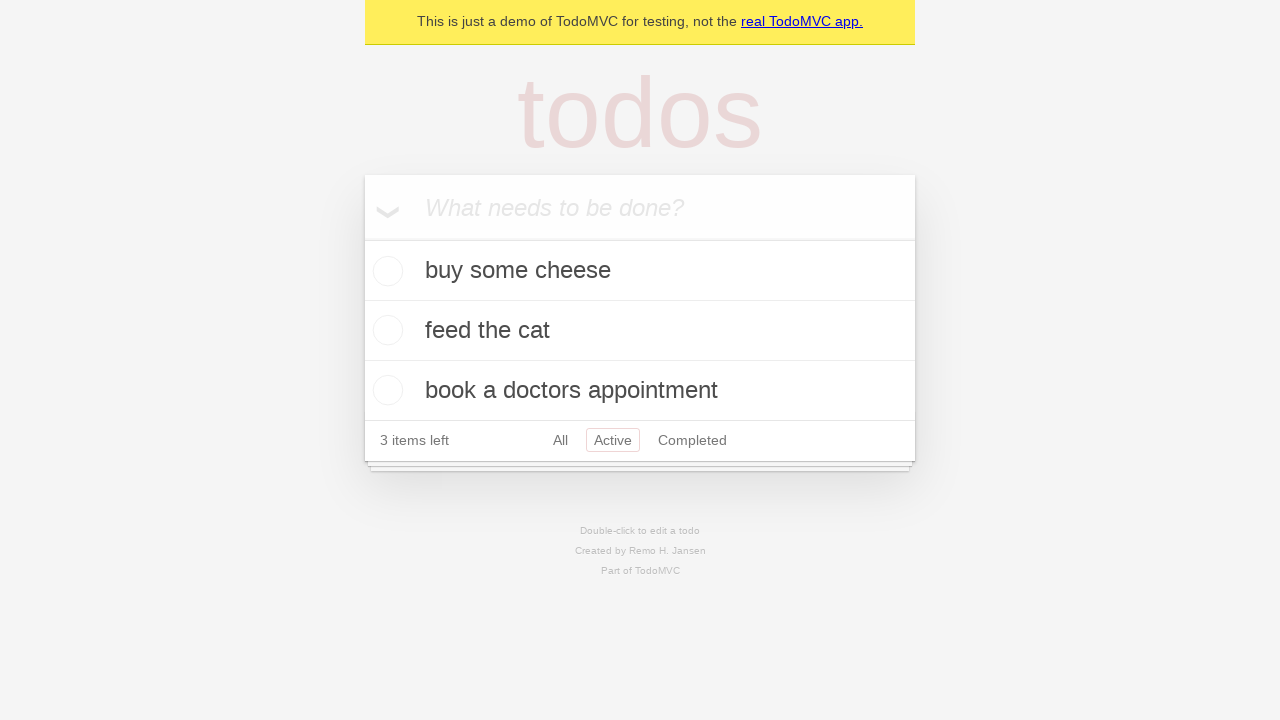

Clicked Completed filter to verify it is highlighted at (692, 440) on internal:role=link[name="Completed"i]
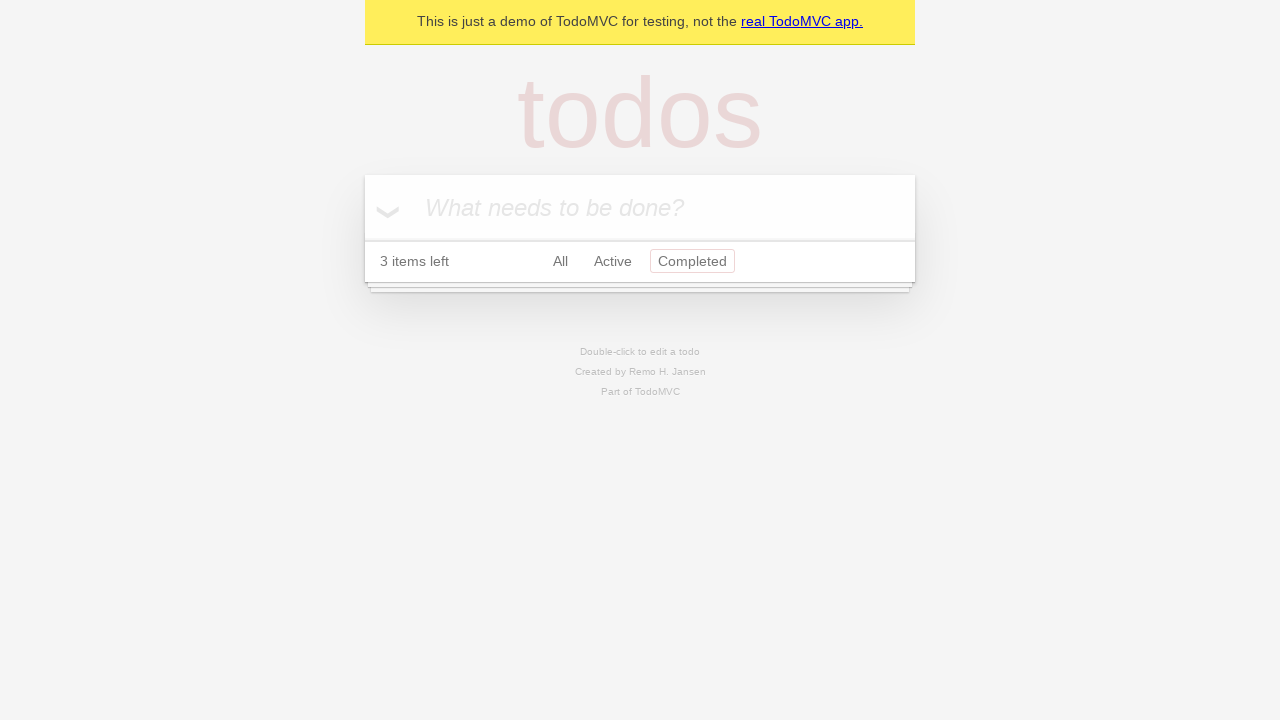

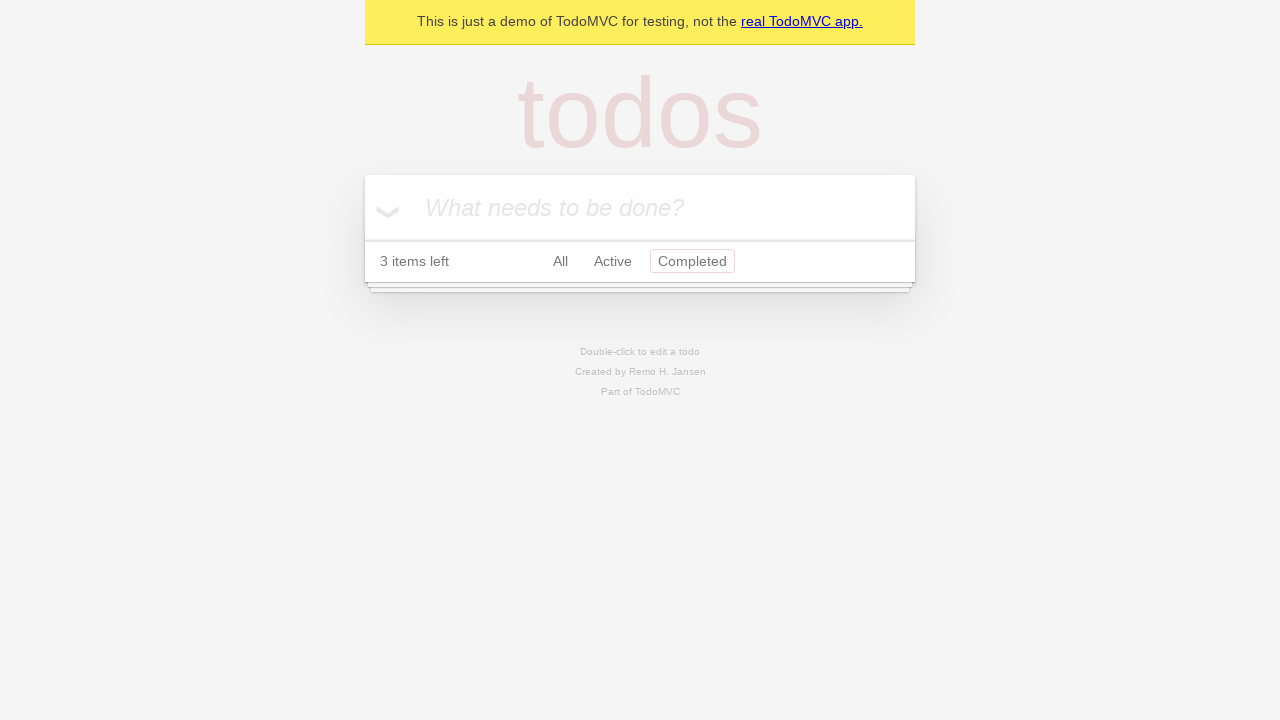